Tests registration form by filling in user details including name, email, phone, and gender selection

Starting URL: http://demo.automationtesting.in/Register.html

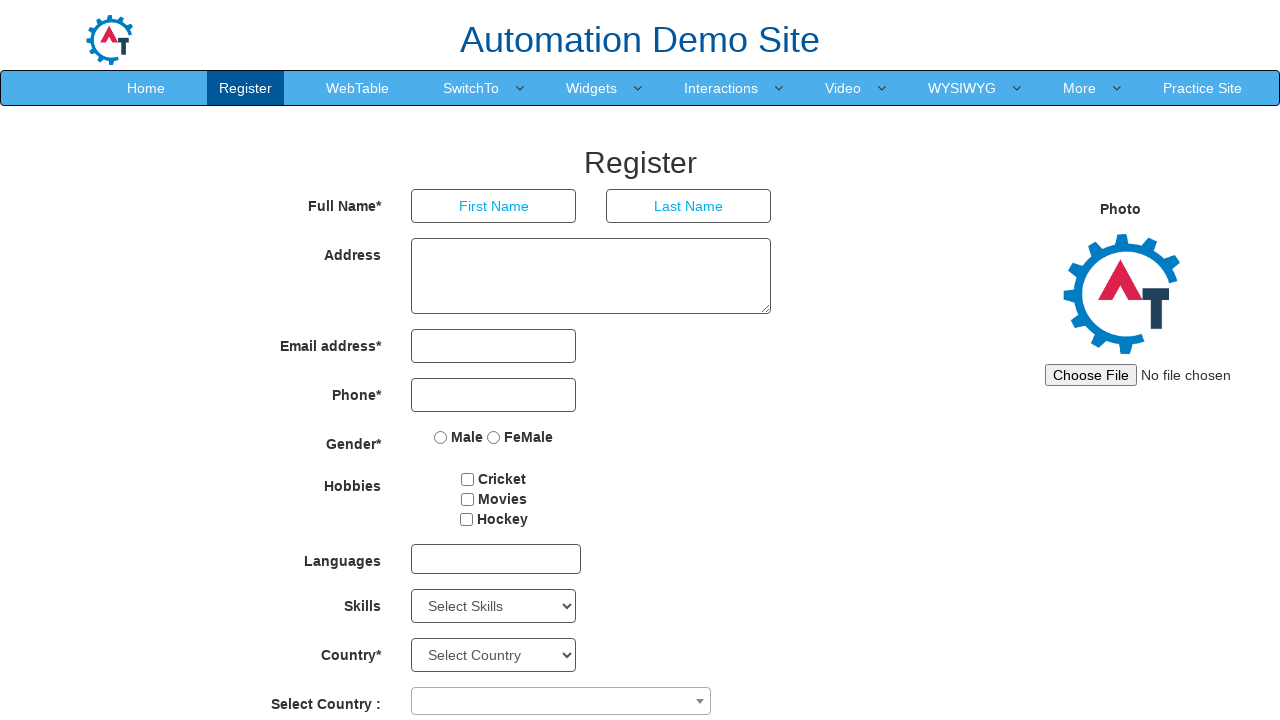

Filled first name field with 'John Smith' on input[ng-model='FirstName']
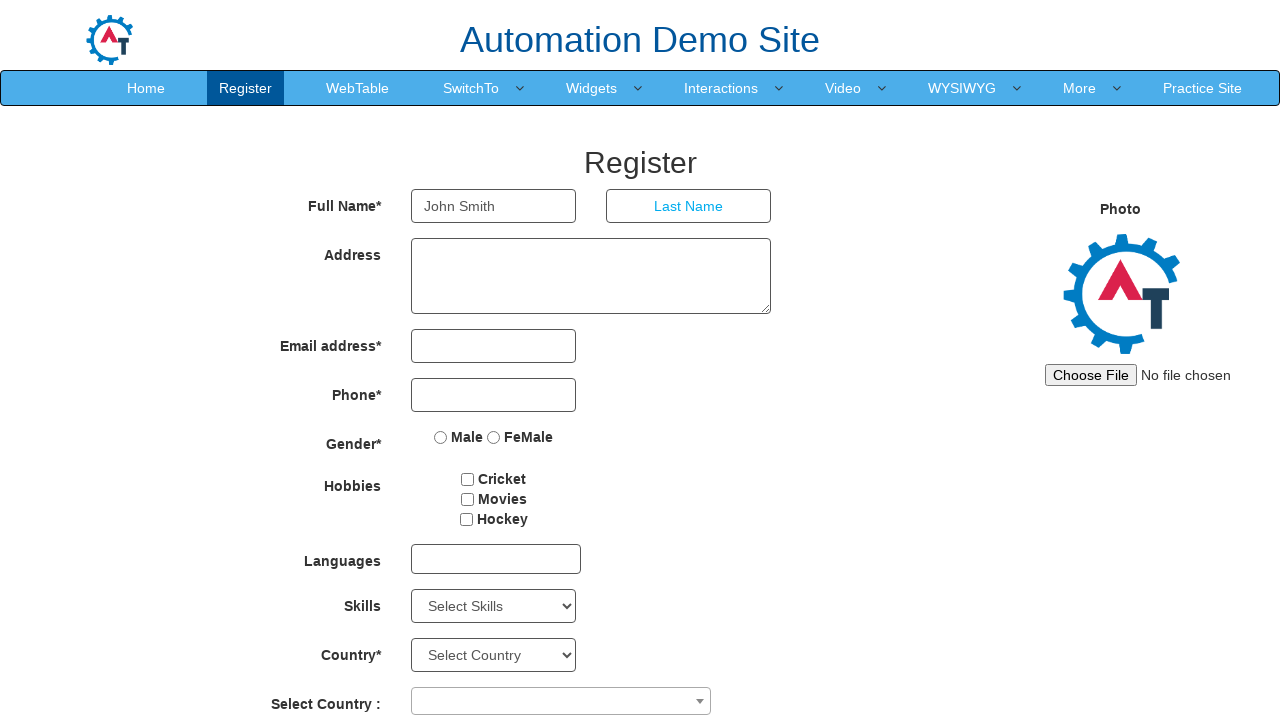

Filled email field with 'john.smith@example.com' on input[ng-model='EmailAdress']
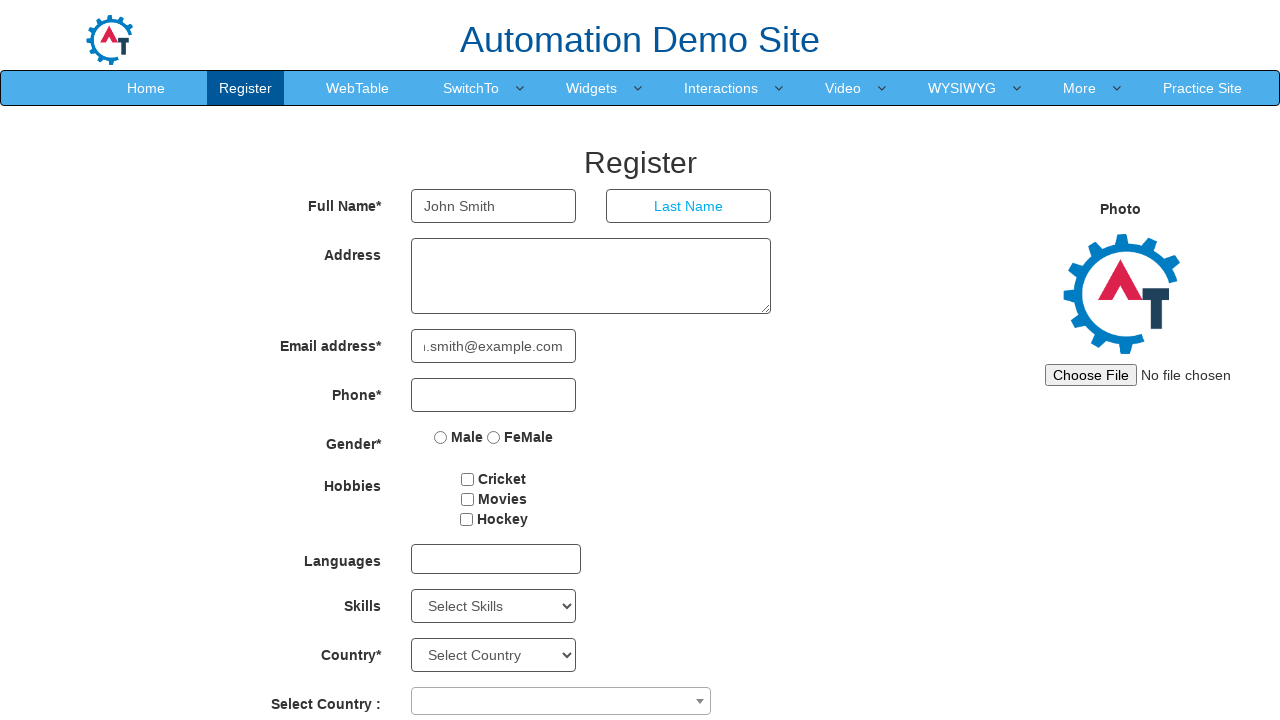

Filled phone number field with '5551234567' on input[ng-model='Phone']
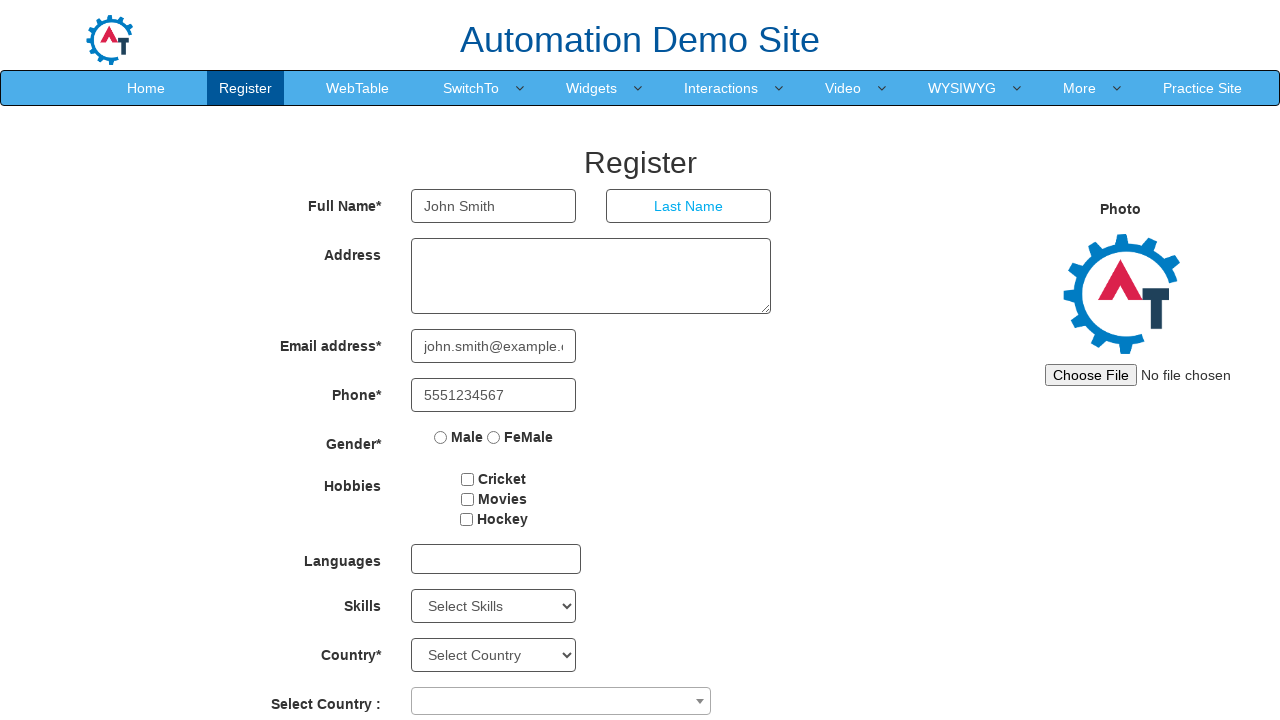

Selected Male gender option at (441, 437) on input[name='radiooptions'][value='Male']
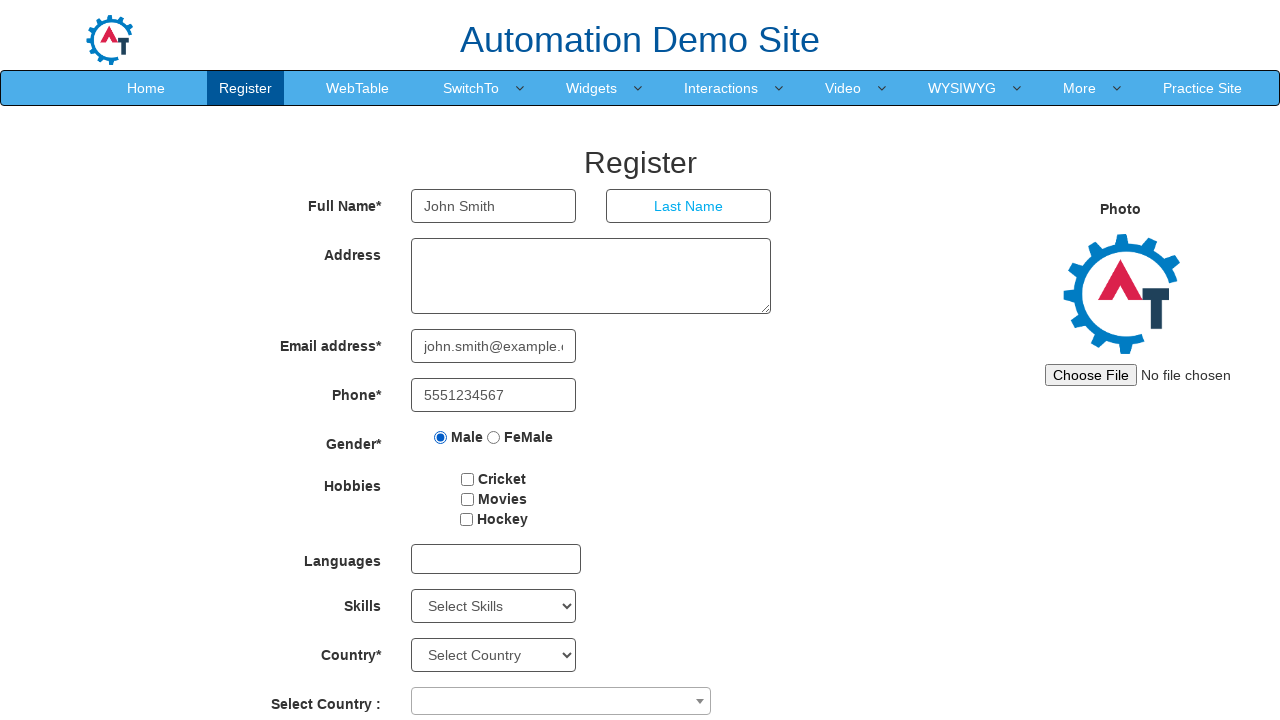

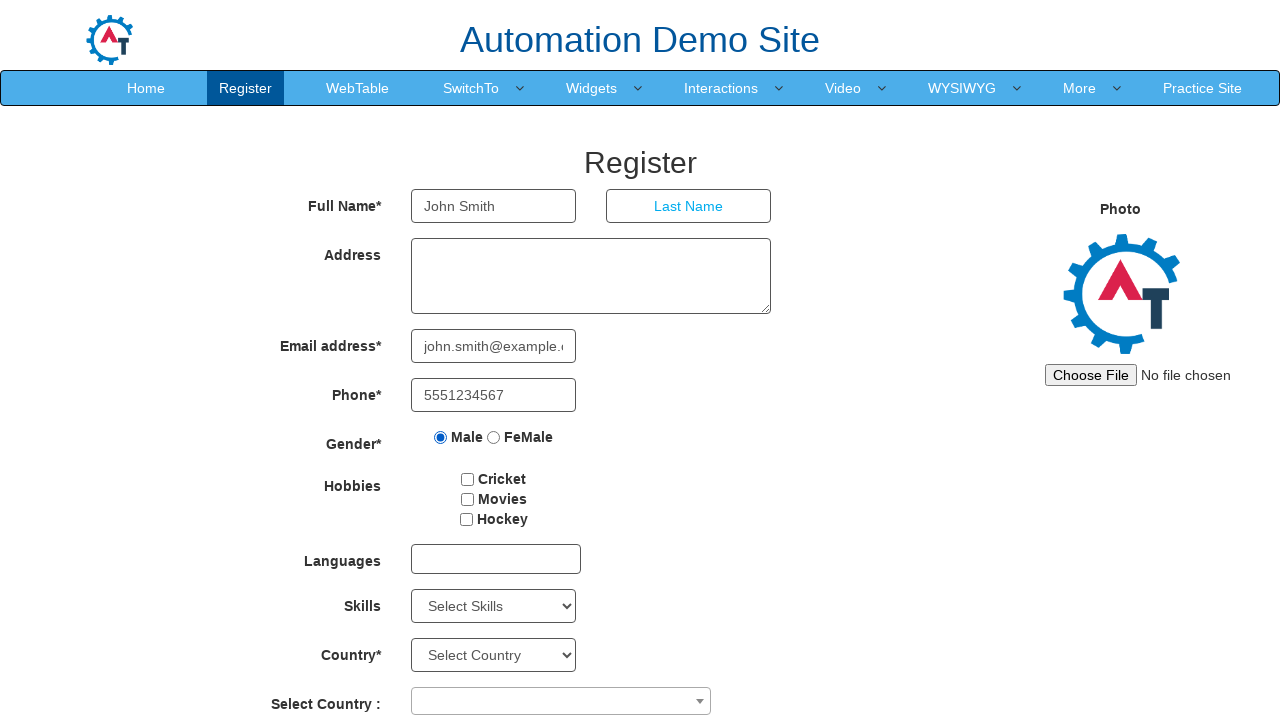